Tests login form validation by submitting with only a password field filled, verifying that an error message appears

Starting URL: https://the-internet.herokuapp.com/login

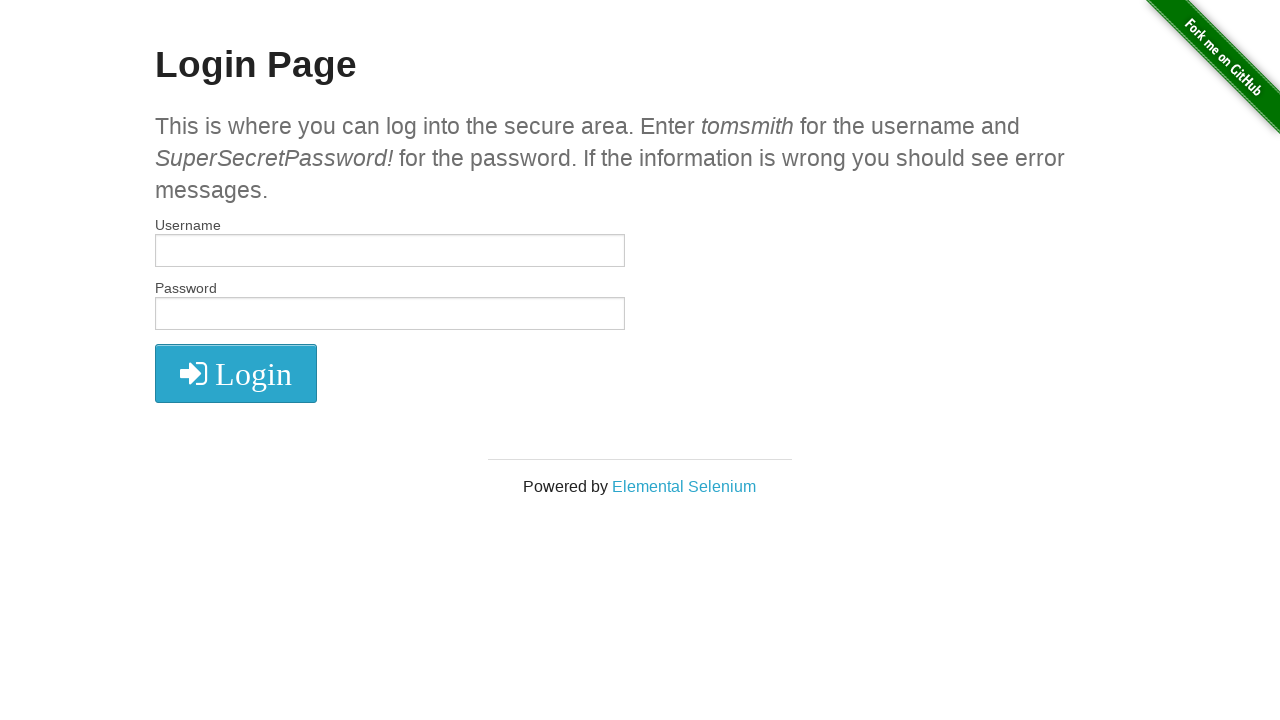

Filled password field with 'SuperSecretPassword!' without entering username on input#password
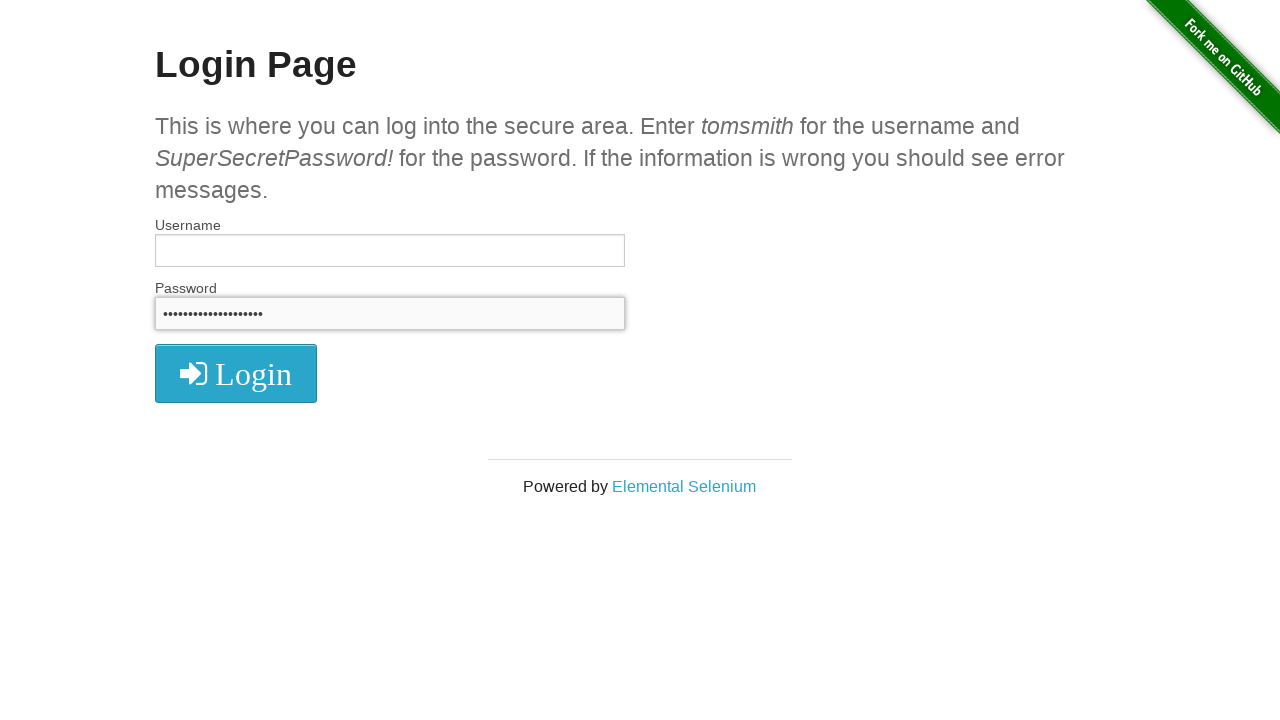

Clicked login button to submit form with only password field filled at (236, 373) on button[type='submit']
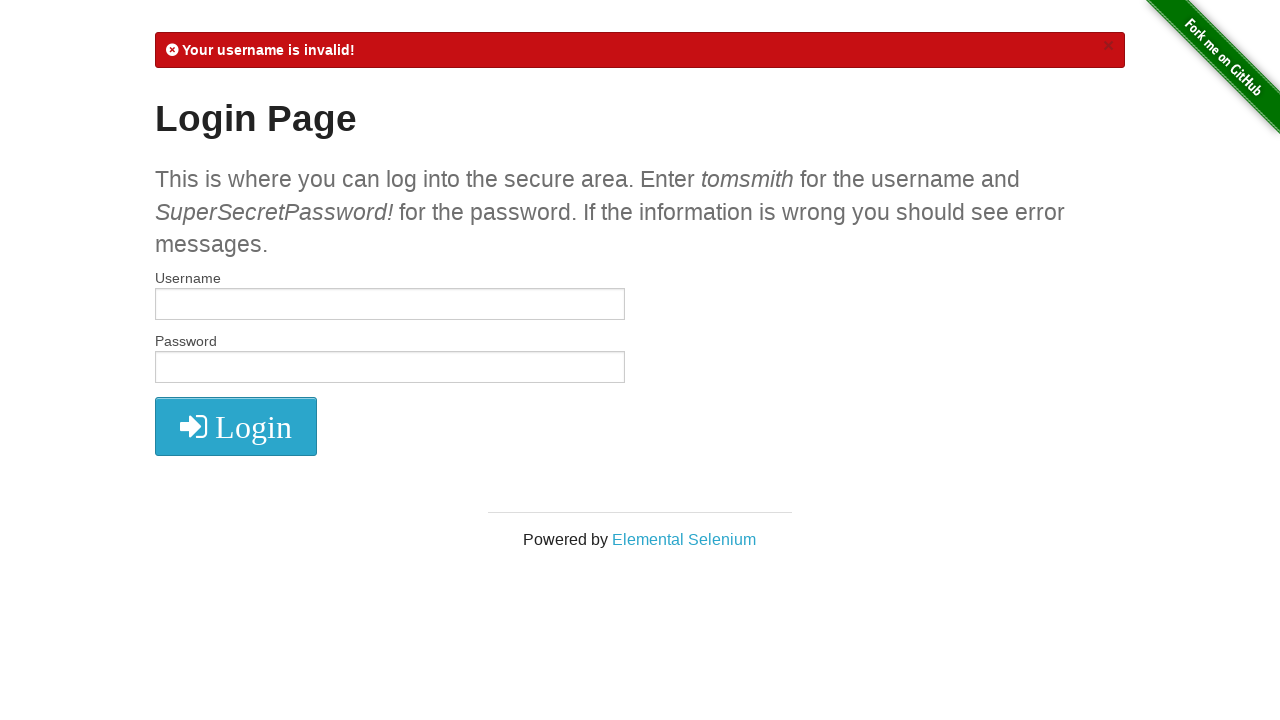

Verified error message 'Your username is invalid!' appeared
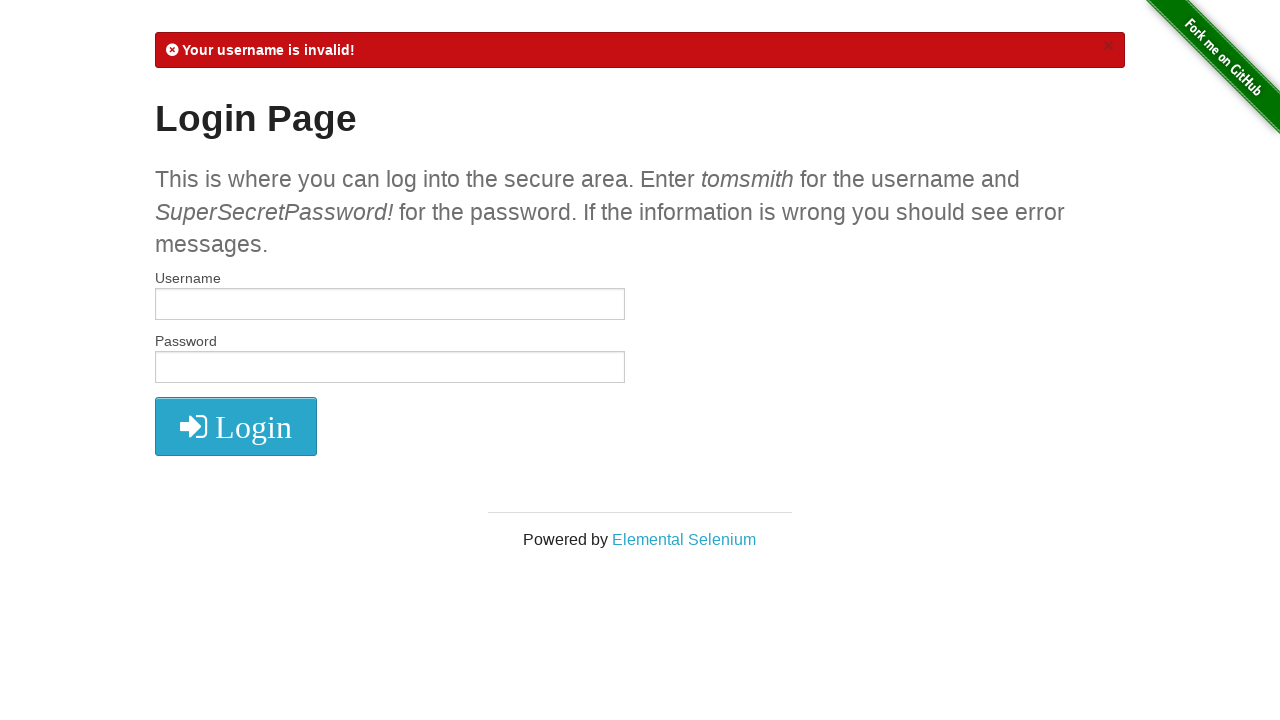

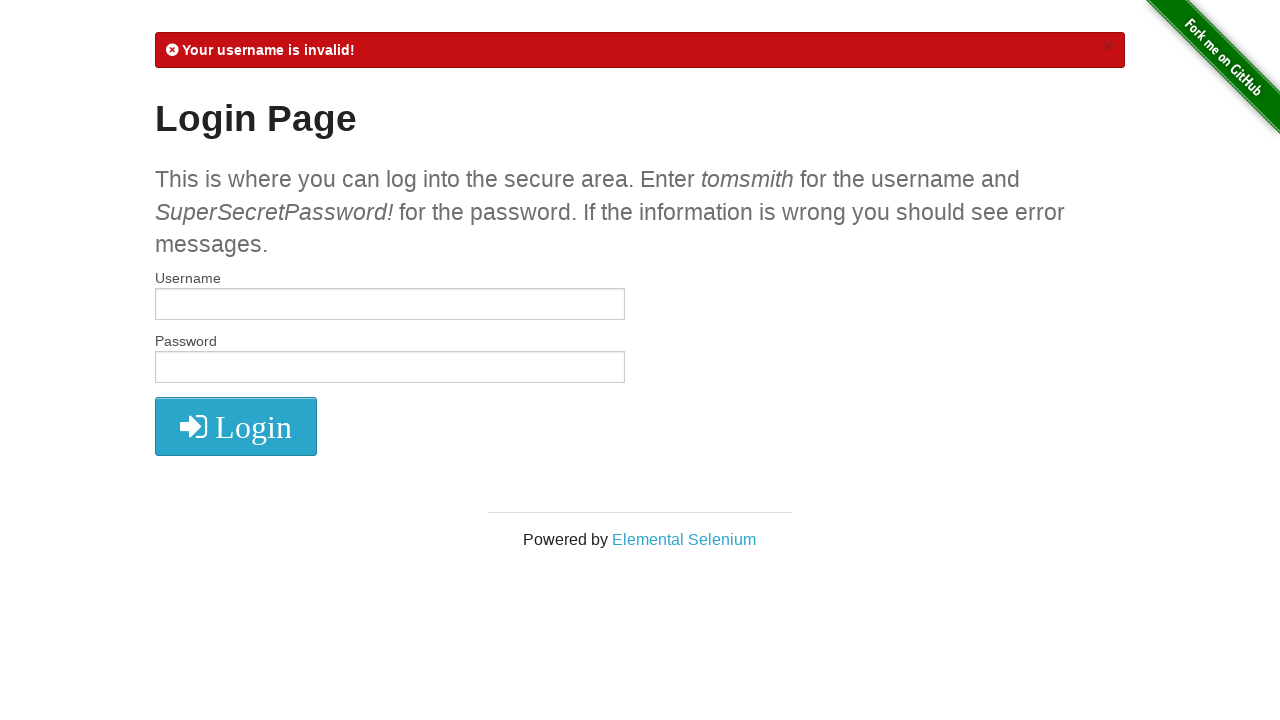